Tests interaction with the first frame by switching to it and entering text in a text box

Starting URL: https://ui.vision/demo/webtest/frames/

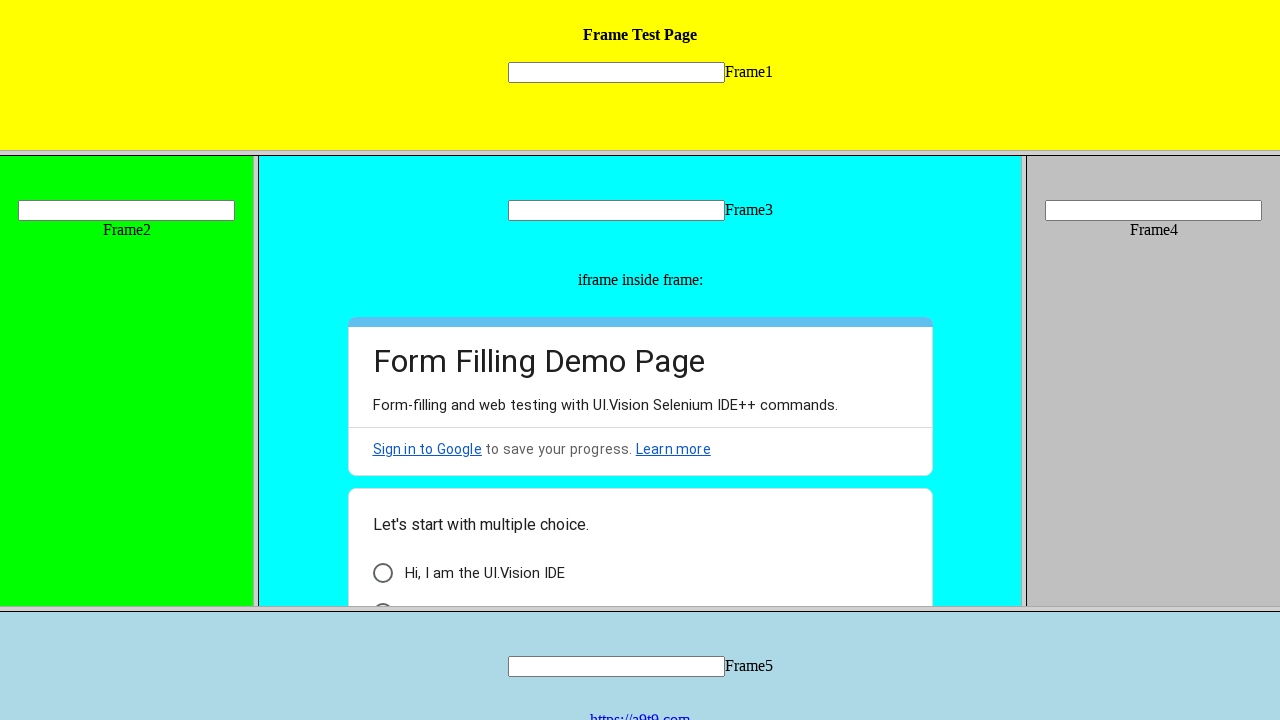

Accessed the first frame (frames[1])
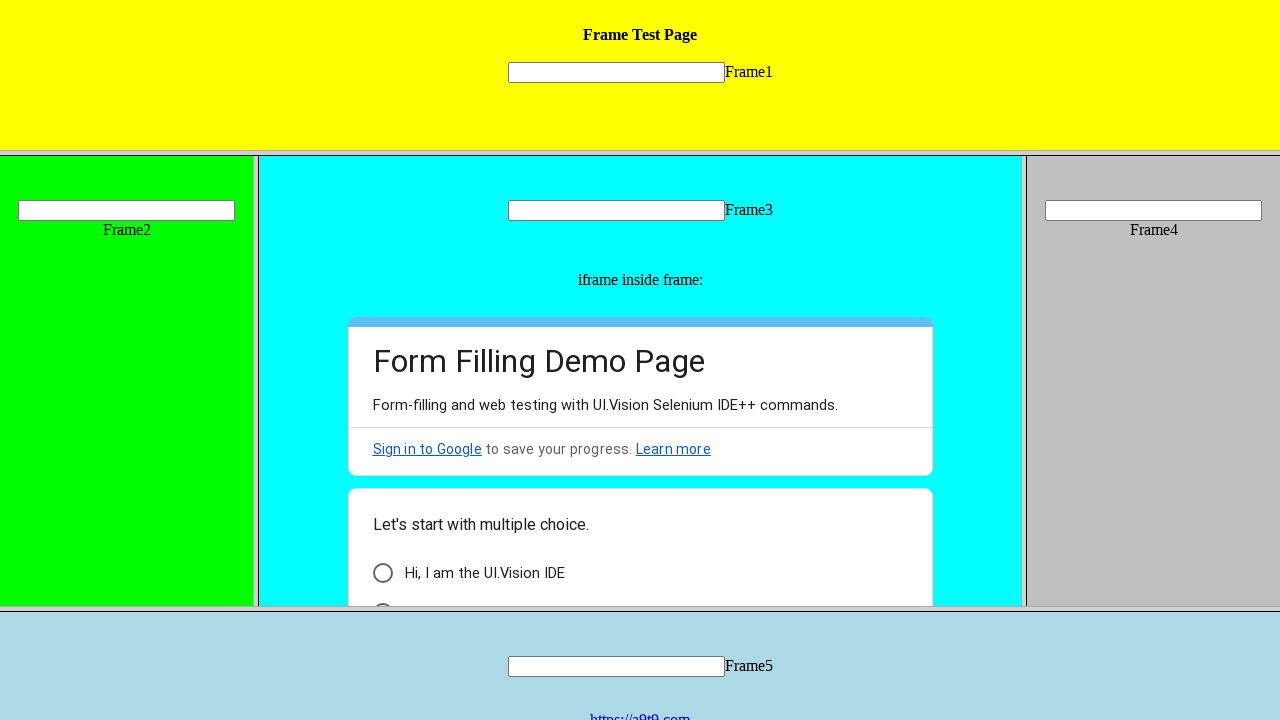

Entered text 'uma' in the text box within the first frame on input[name*='mytext'] >> nth=0
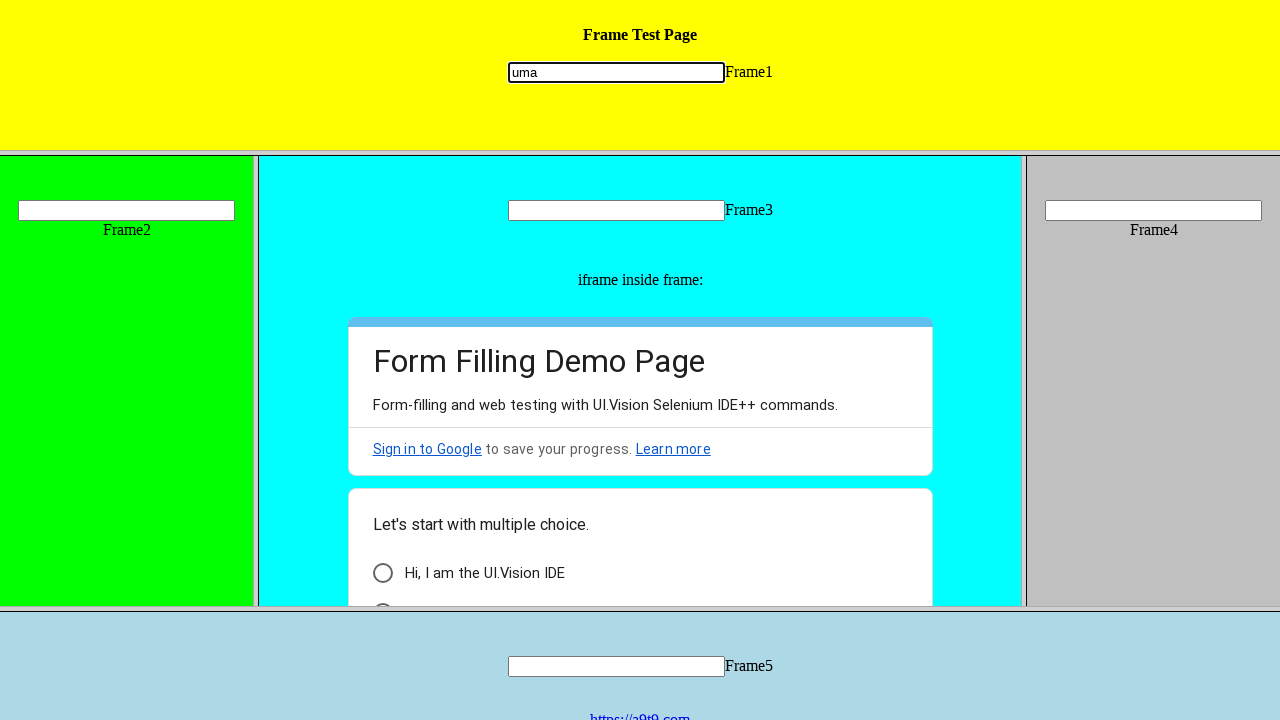

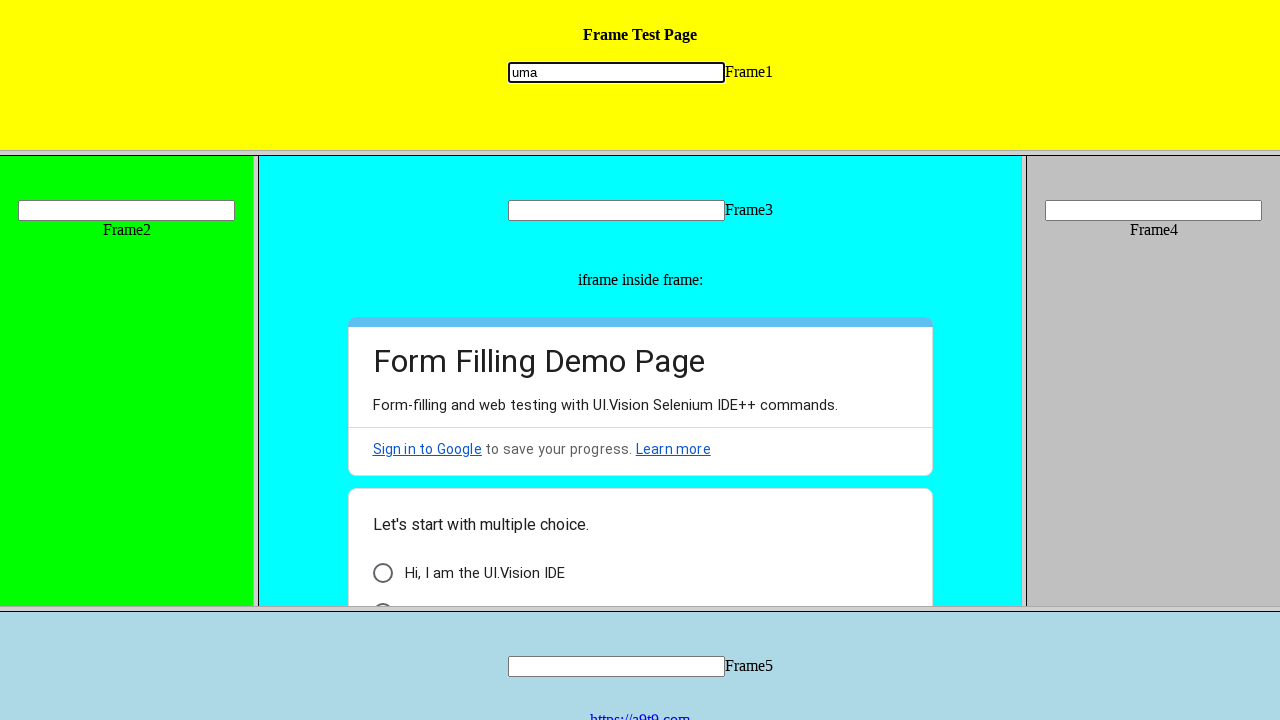